Tests a simple form by filling in first name, last name, city, and country fields using different locator strategies, then submitting the form

Starting URL: http://suninjuly.github.io/simple_form_find_task.html

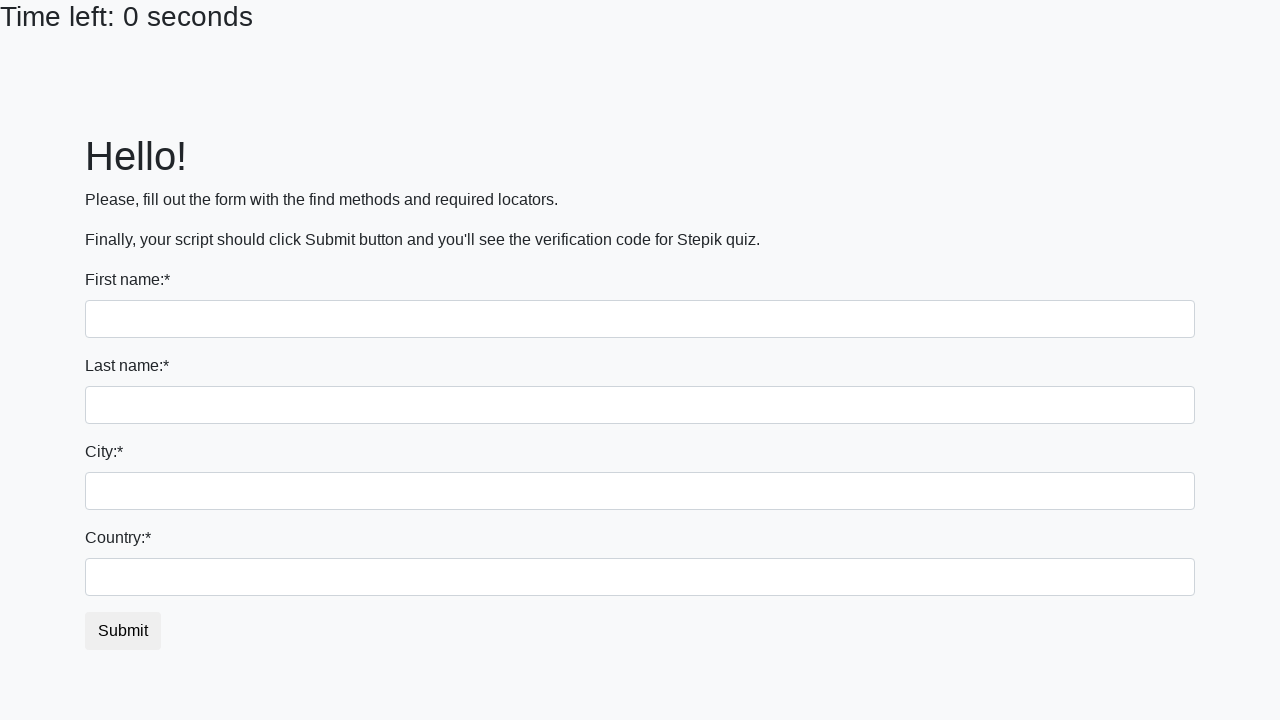

Filled first name field with 'Ivan' on input[name='first_name']
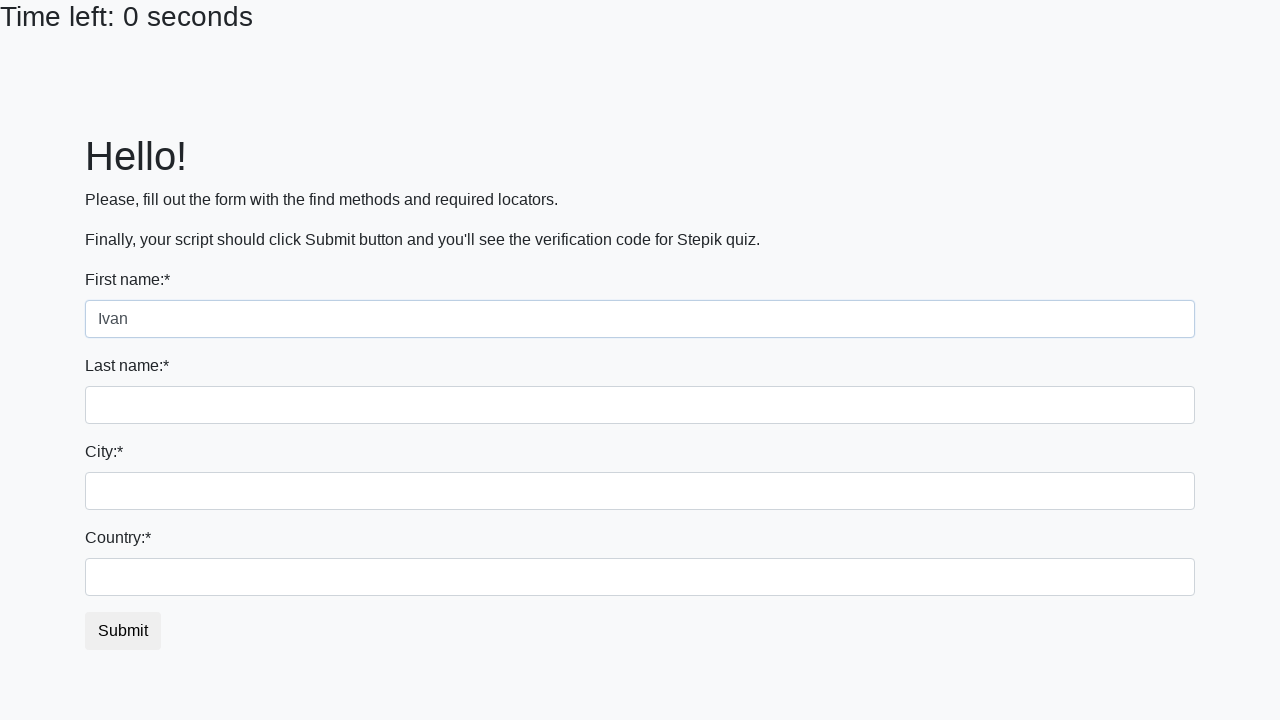

Filled last name field with 'Petrov' on input[name='last_name']
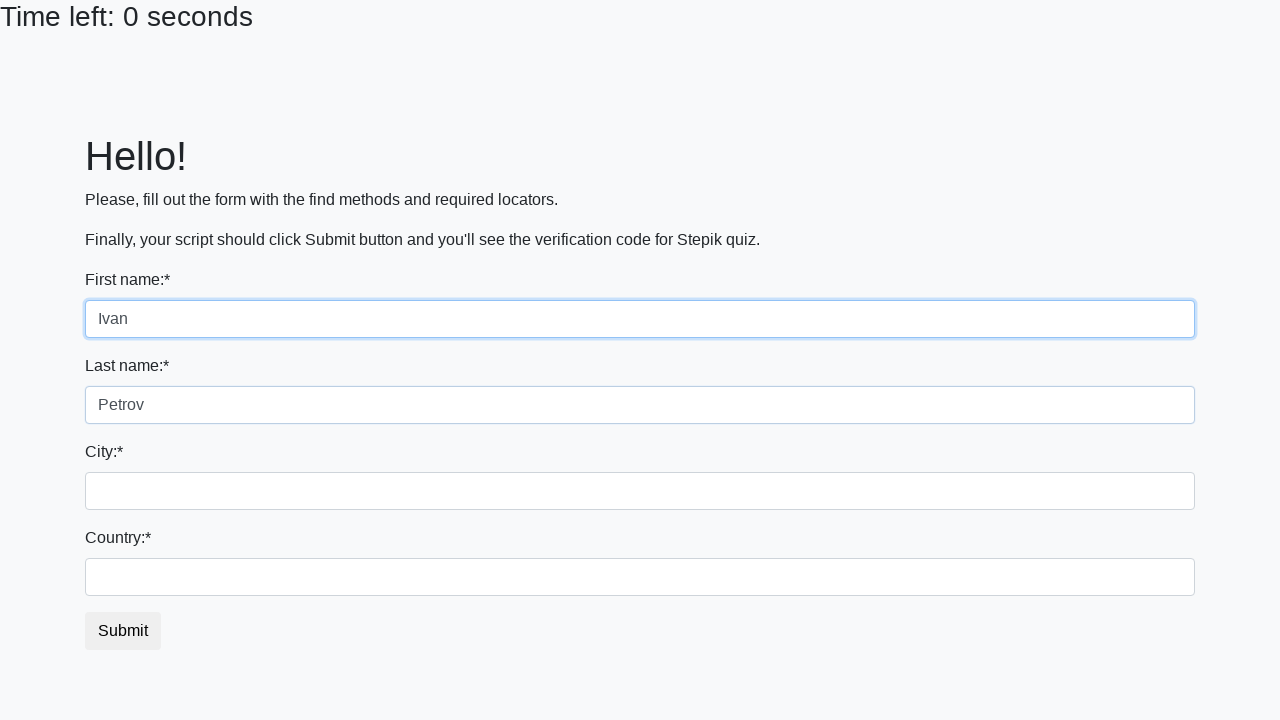

Filled city field with 'Smolensk' on .city
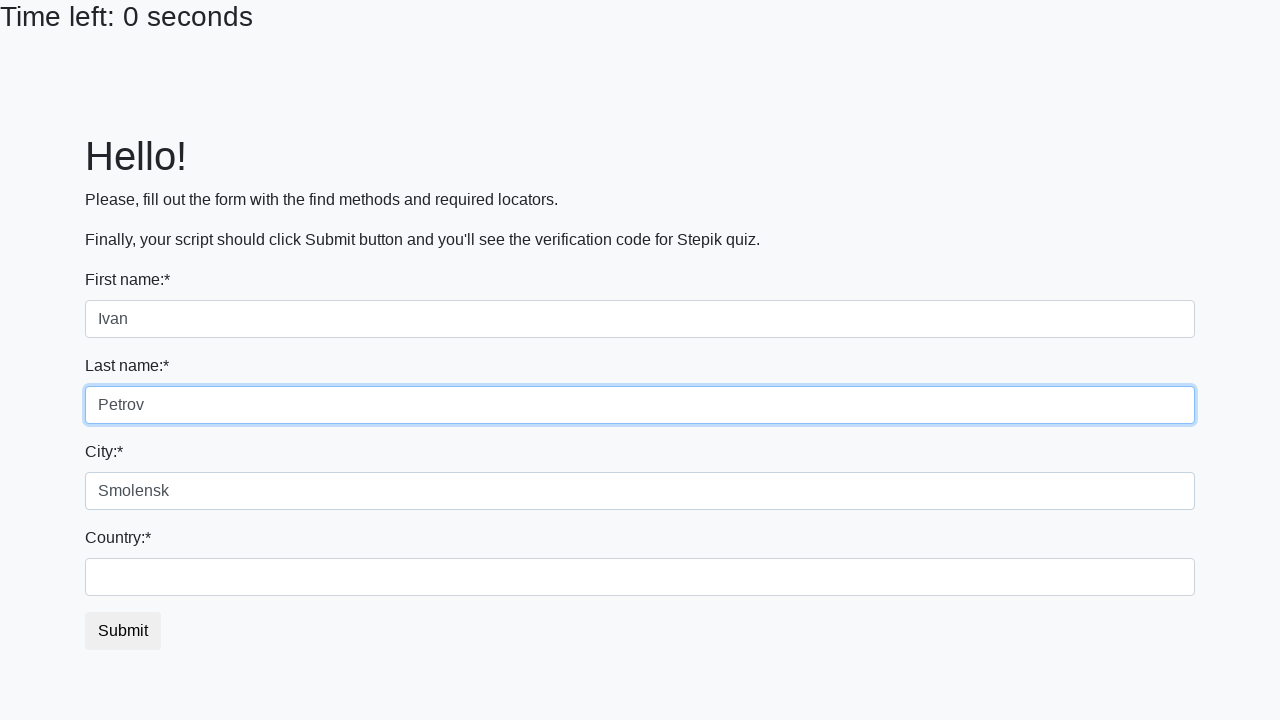

Filled country field with 'Russia' on #country
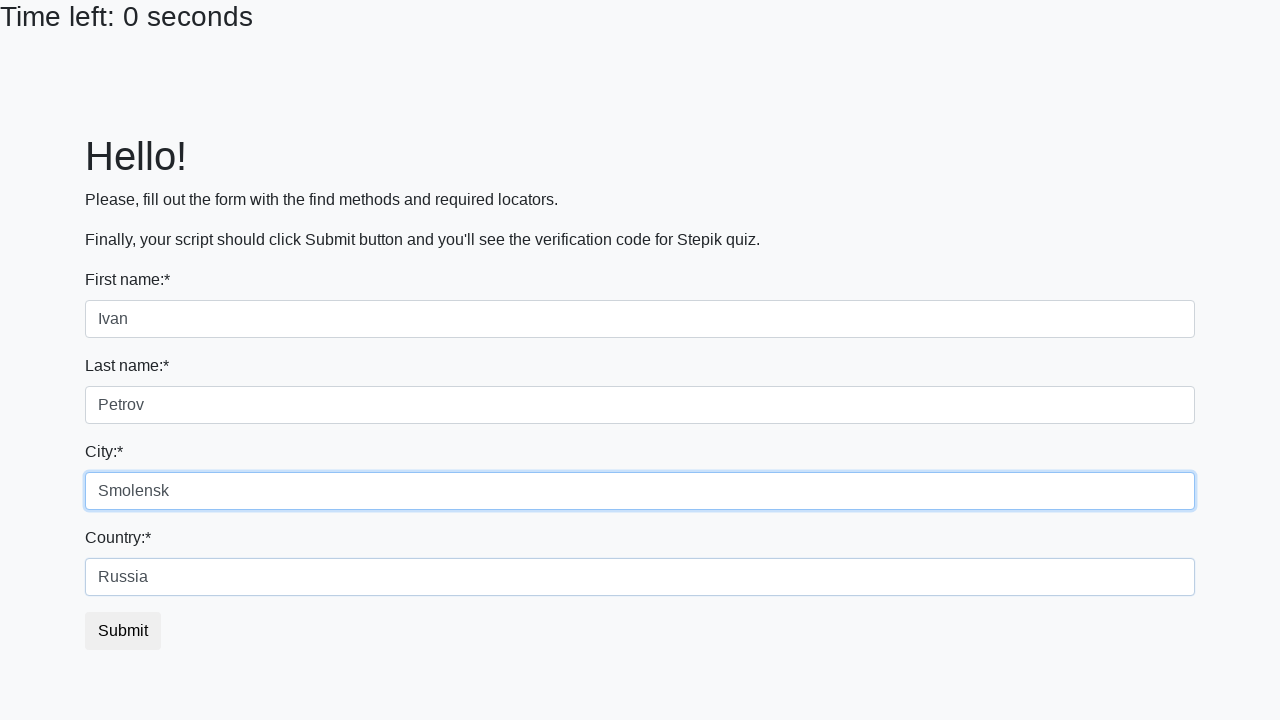

Clicked submit button to submit the form at (123, 631) on button.btn
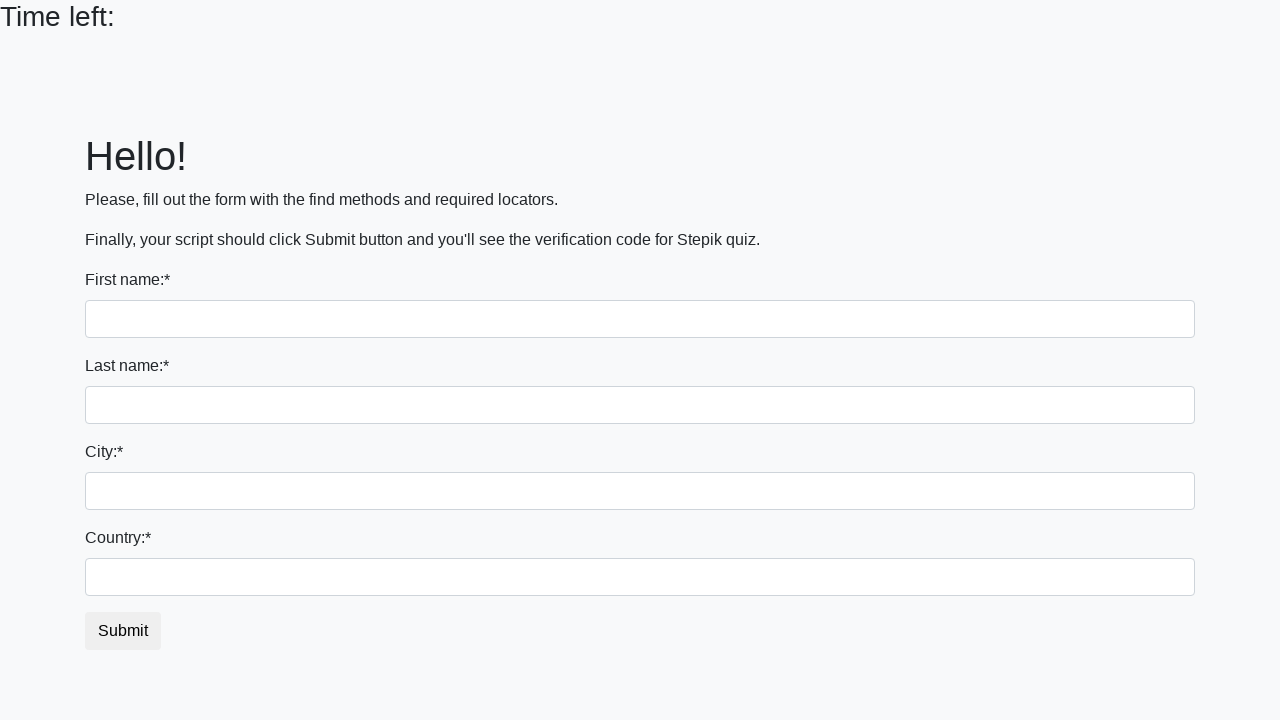

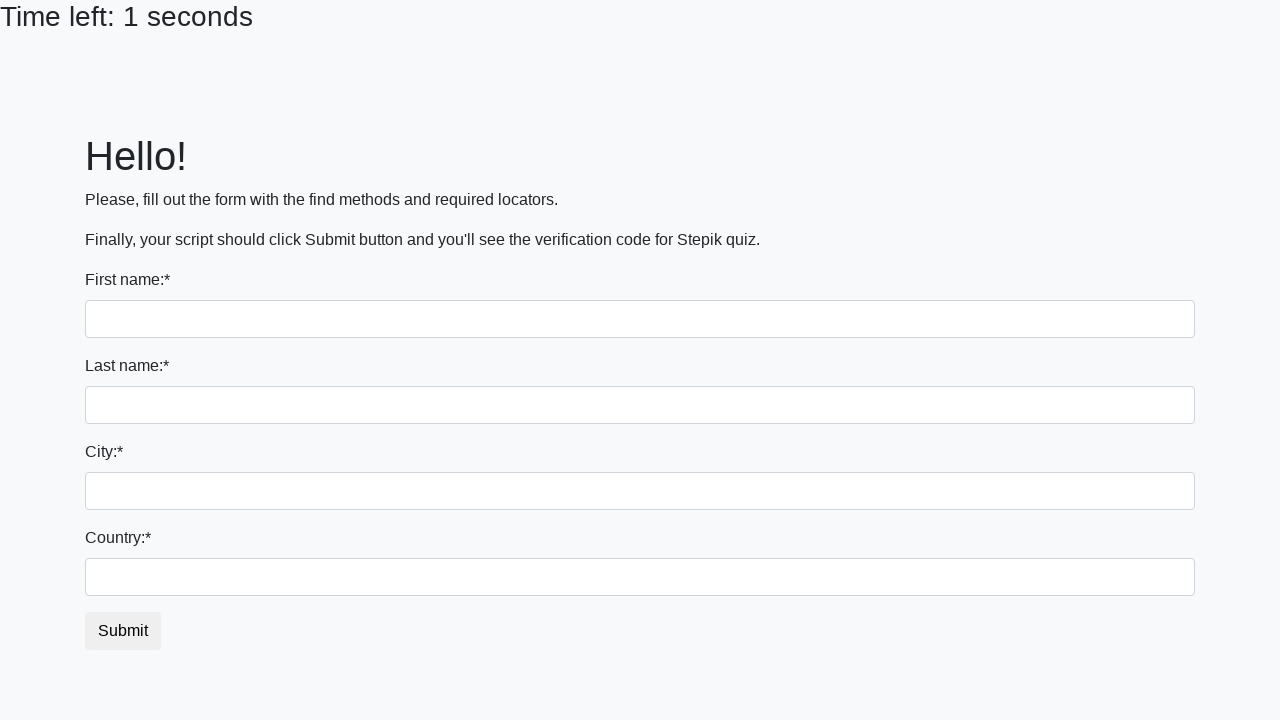